Tests withdrawal functionality by withdrawing money from a customer account

Starting URL: https://www.globalsqa.com/angularJs-protractor/BankingProject/#/login

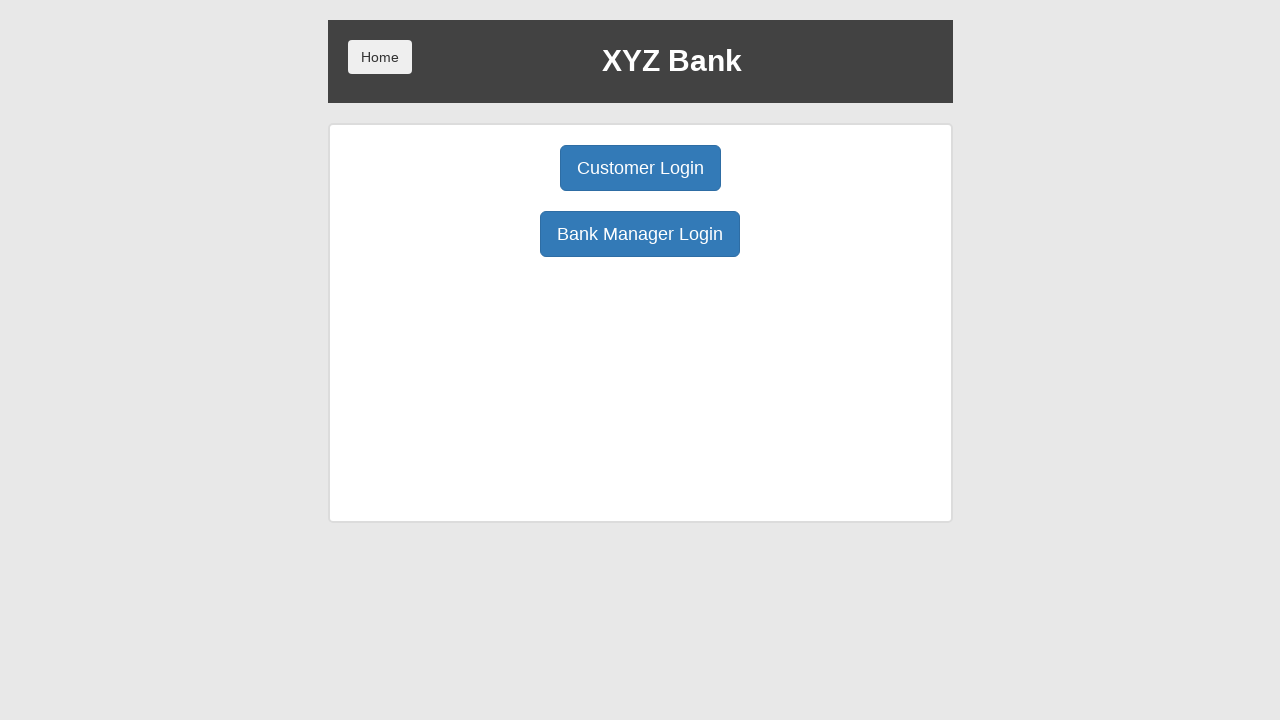

Clicked Customer Login button at (640, 168) on button:has-text('Customer Login')
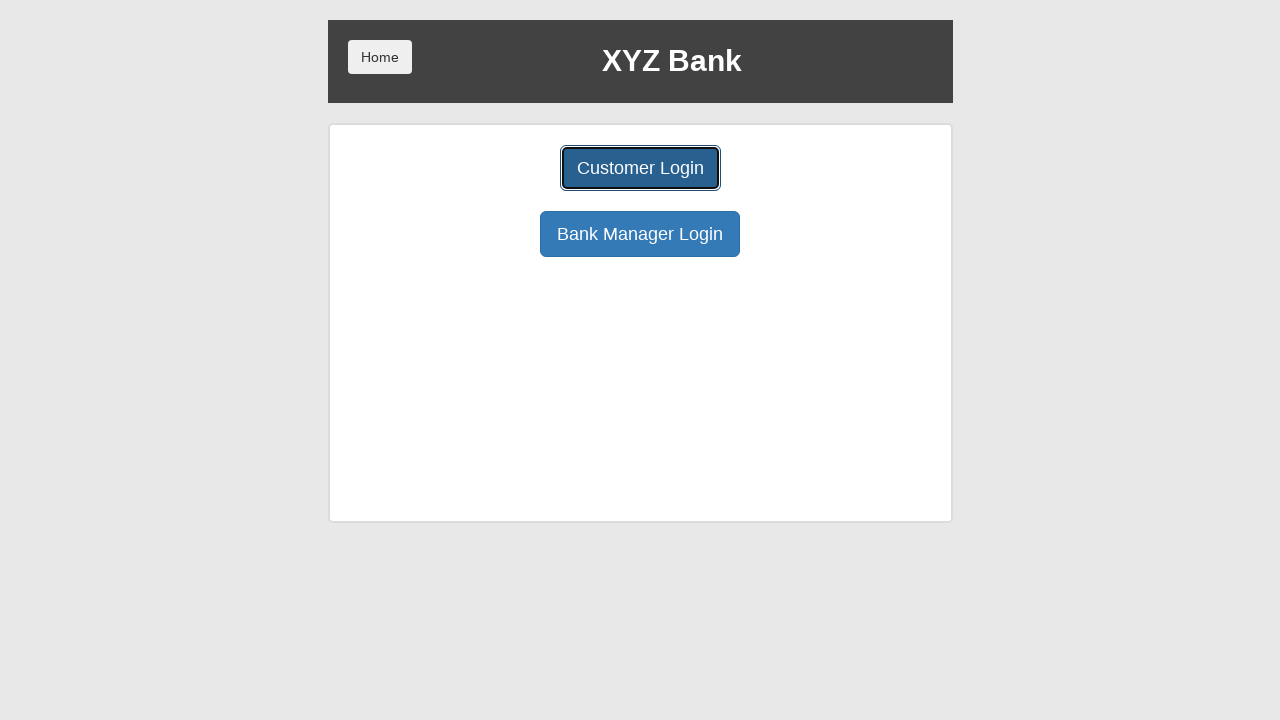

User select dropdown loaded
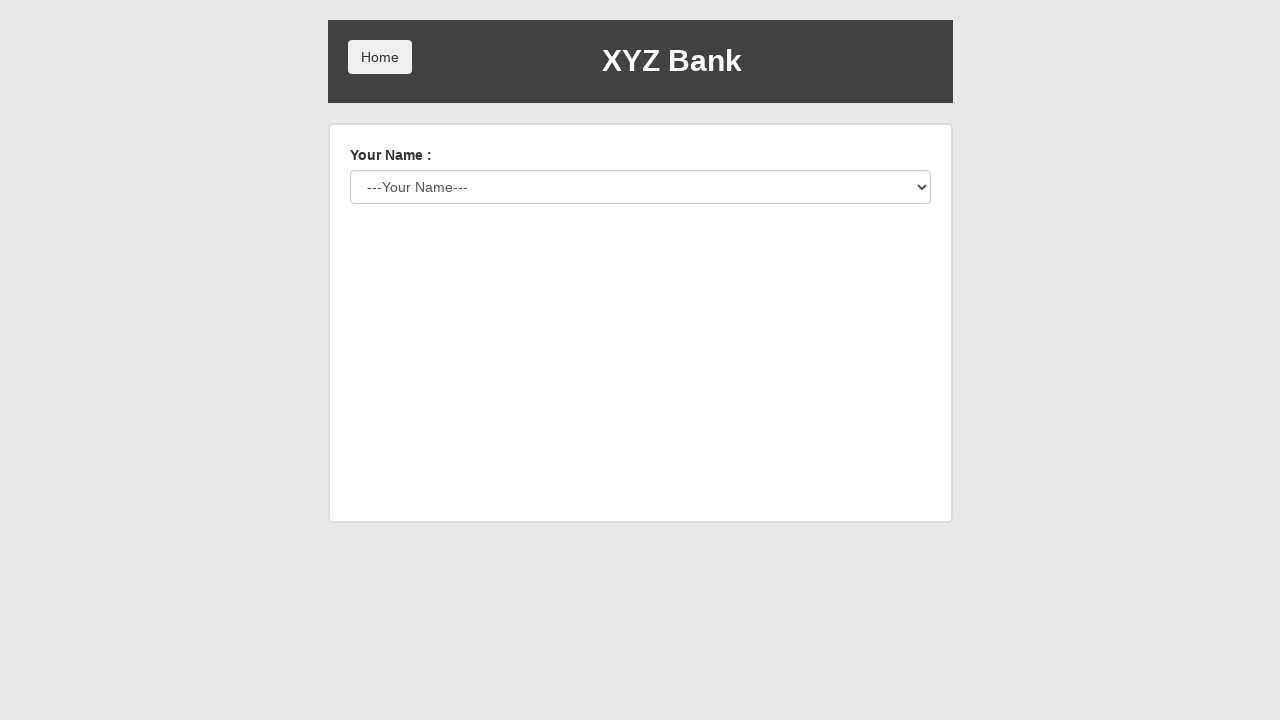

Selected customer 'Neville Longbottom' from dropdown on #userSelect
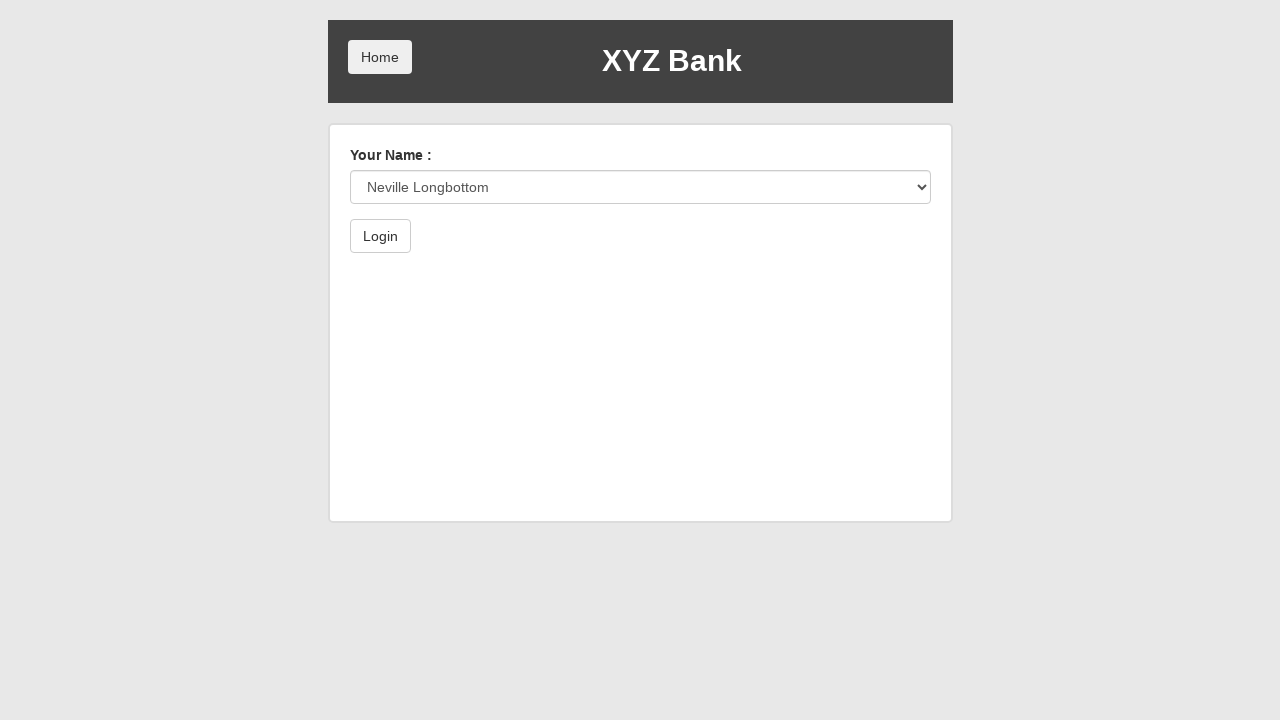

Clicked Login button to authenticate at (380, 236) on form button:has-text('Login')
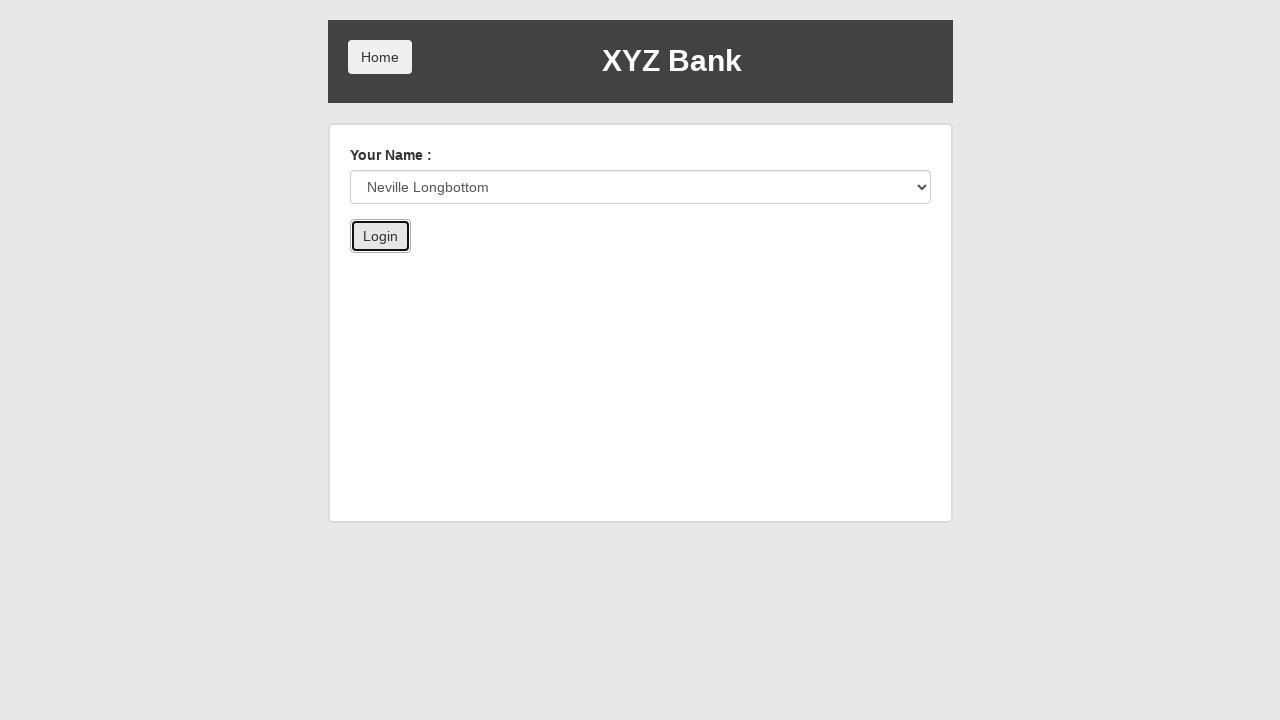

Clicked Deposit button at (652, 264) on button:has-text('Deposit')
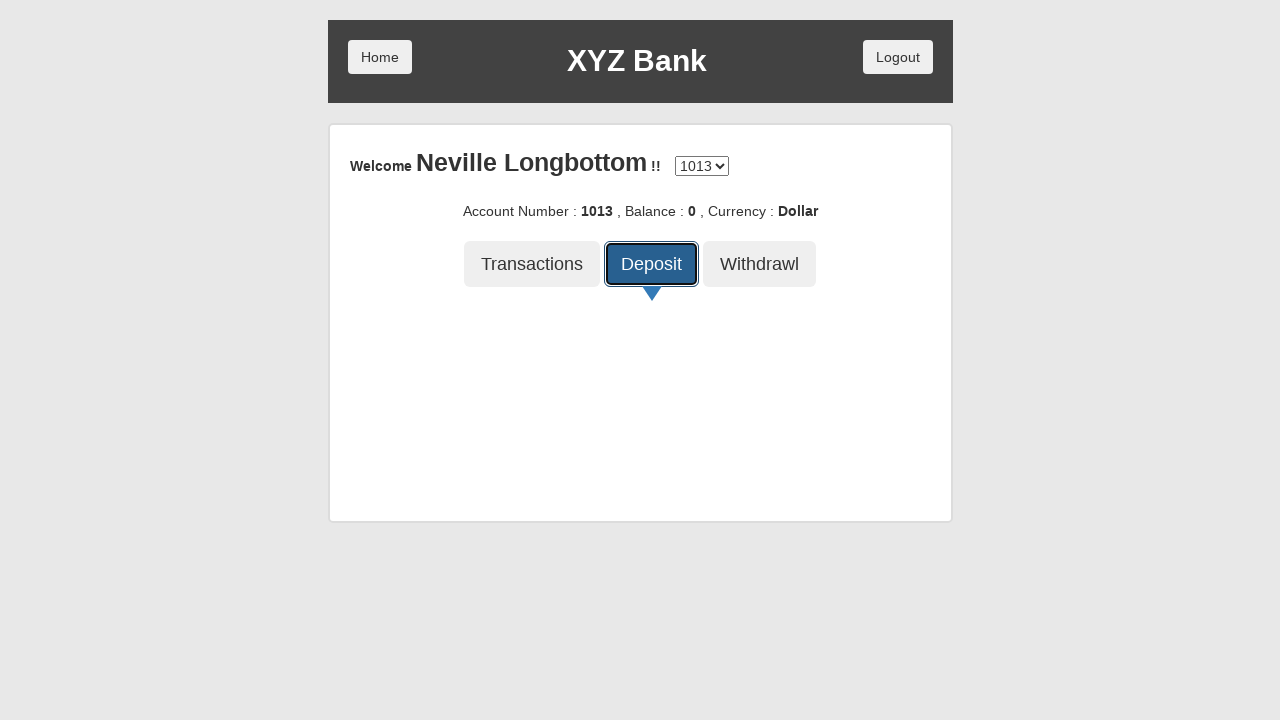

Entered deposit amount of 100 on input[placeholder='amount']
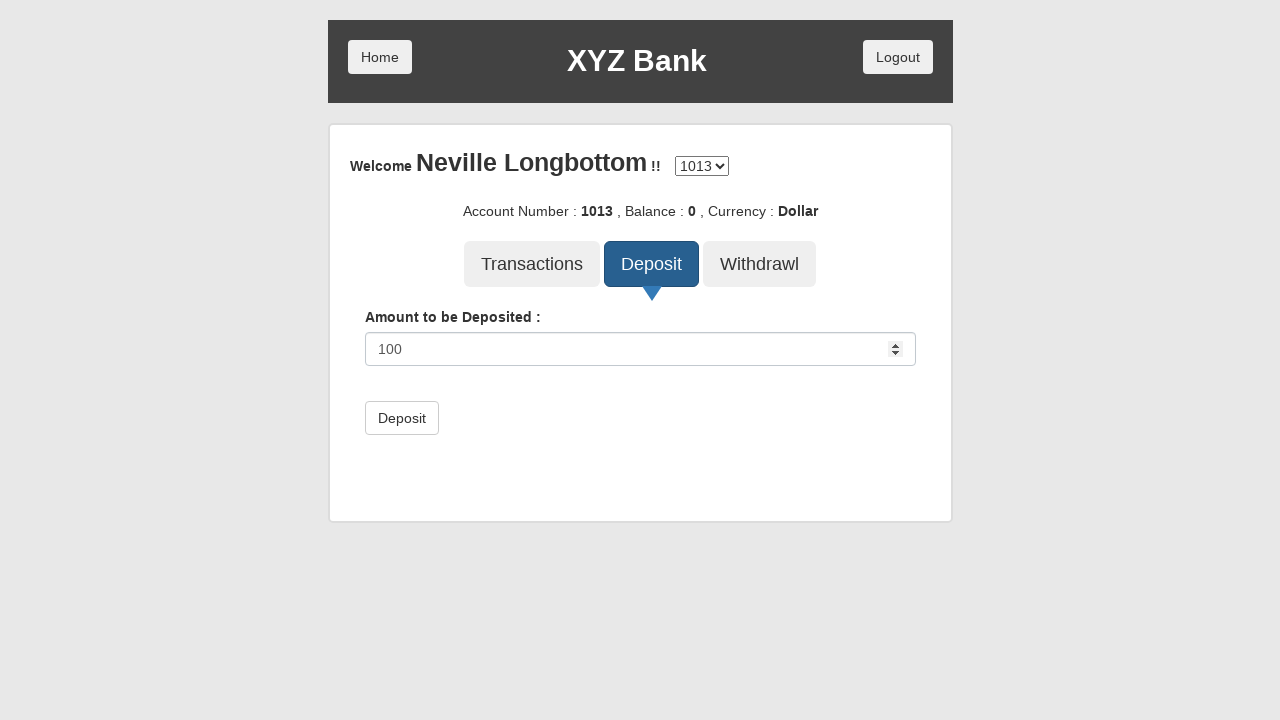

Submitted deposit transaction at (402, 418) on form button[type='submit']
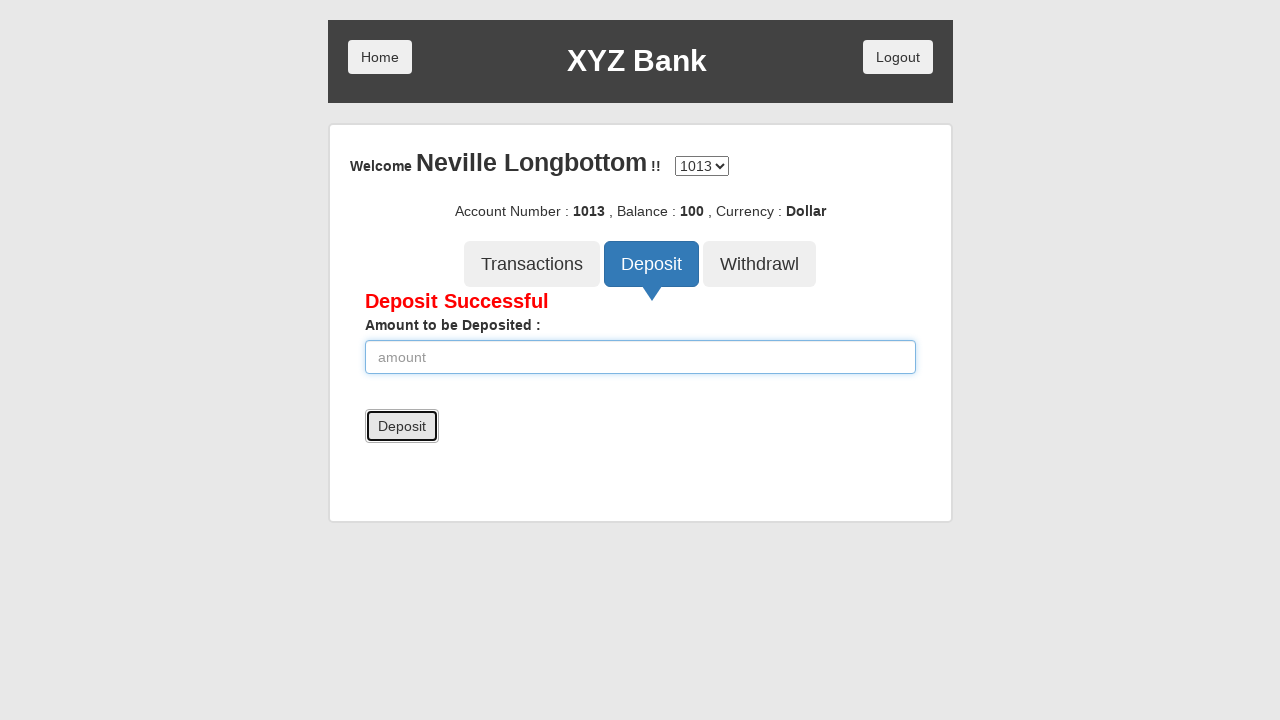

Clicked Withdrawal button at (760, 264) on button:has-text('Withdrawl')
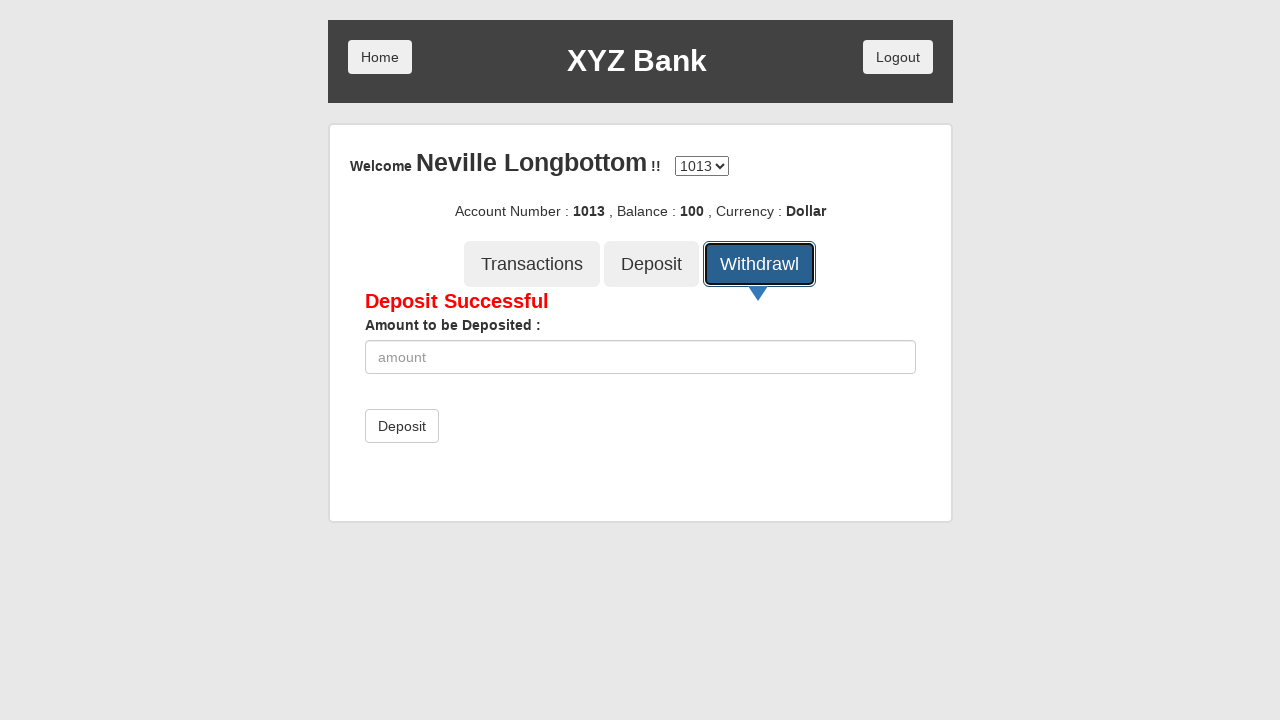

Withdrawal amount input field loaded
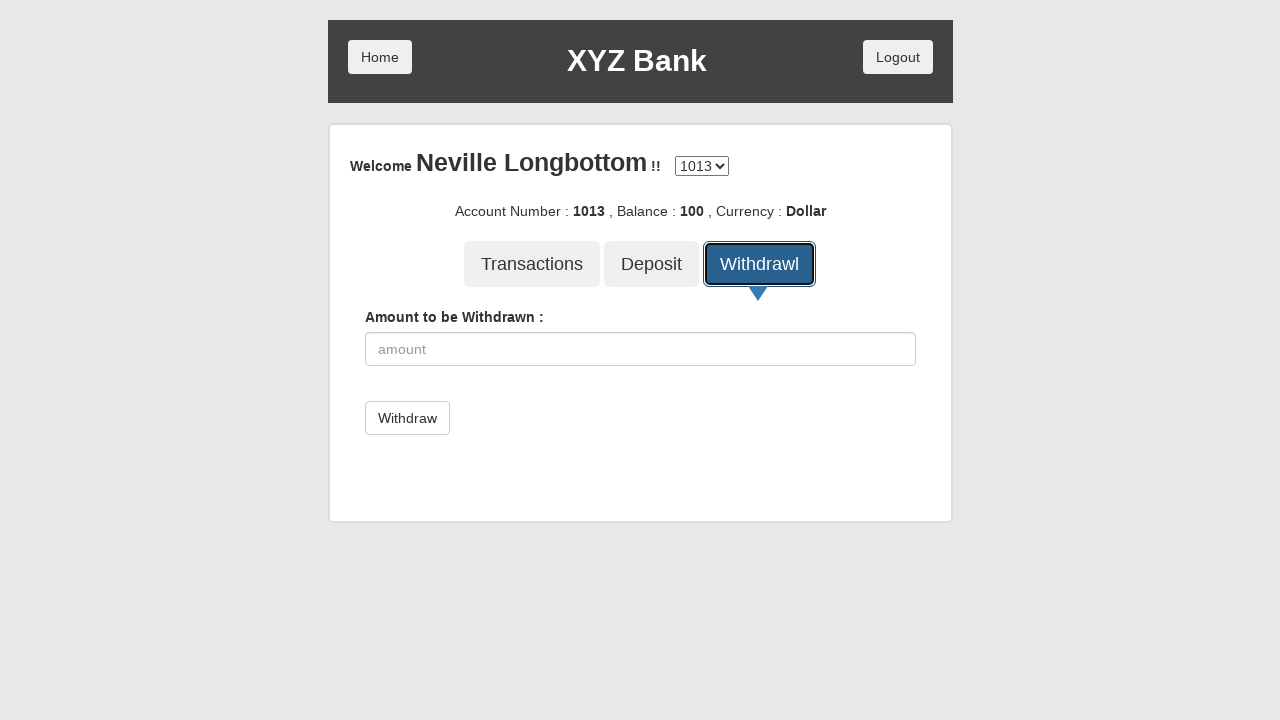

Entered withdrawal amount of 10 on input[placeholder='amount']
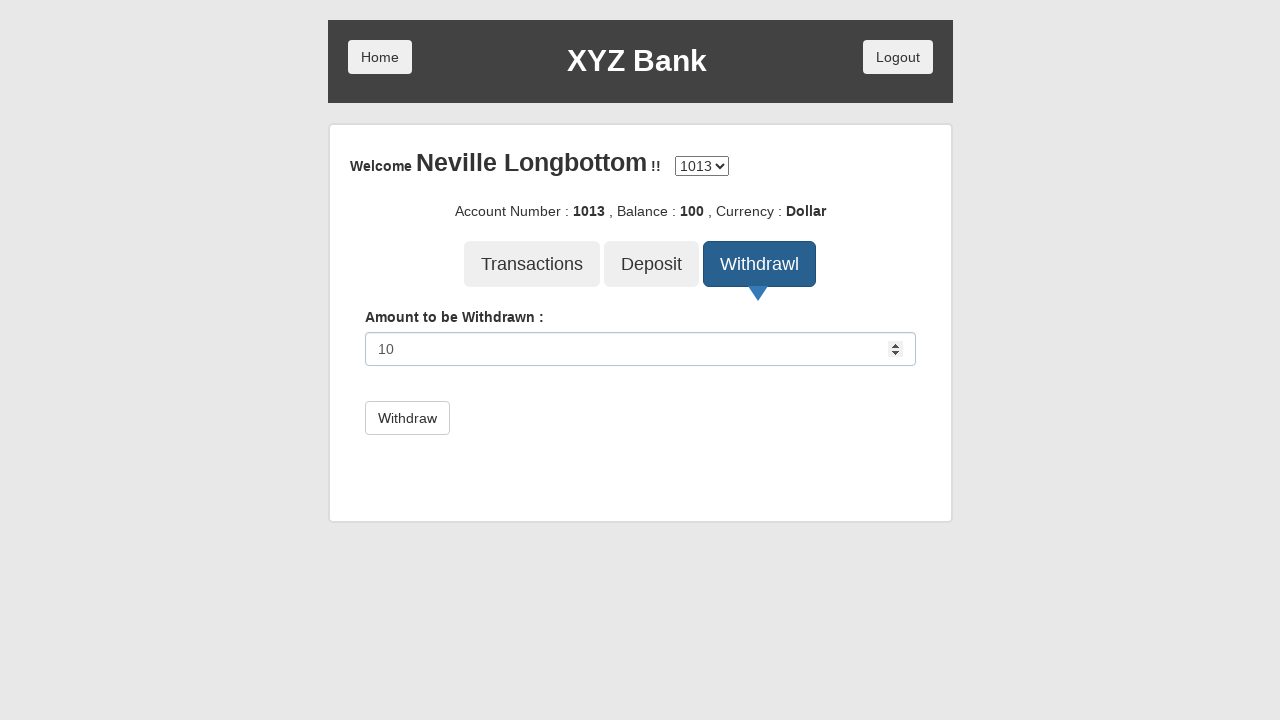

Submitted withdrawal transaction at (407, 418) on form button[type='submit']
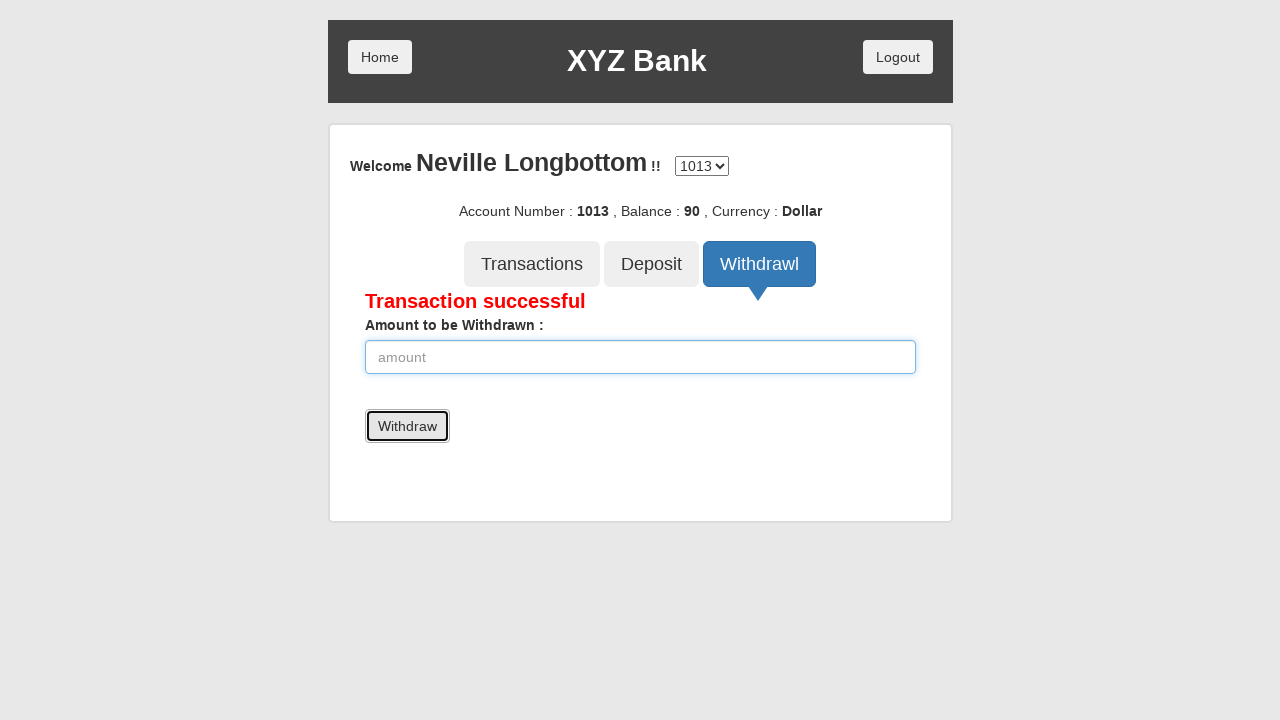

Verified 'Transaction successful' message appeared
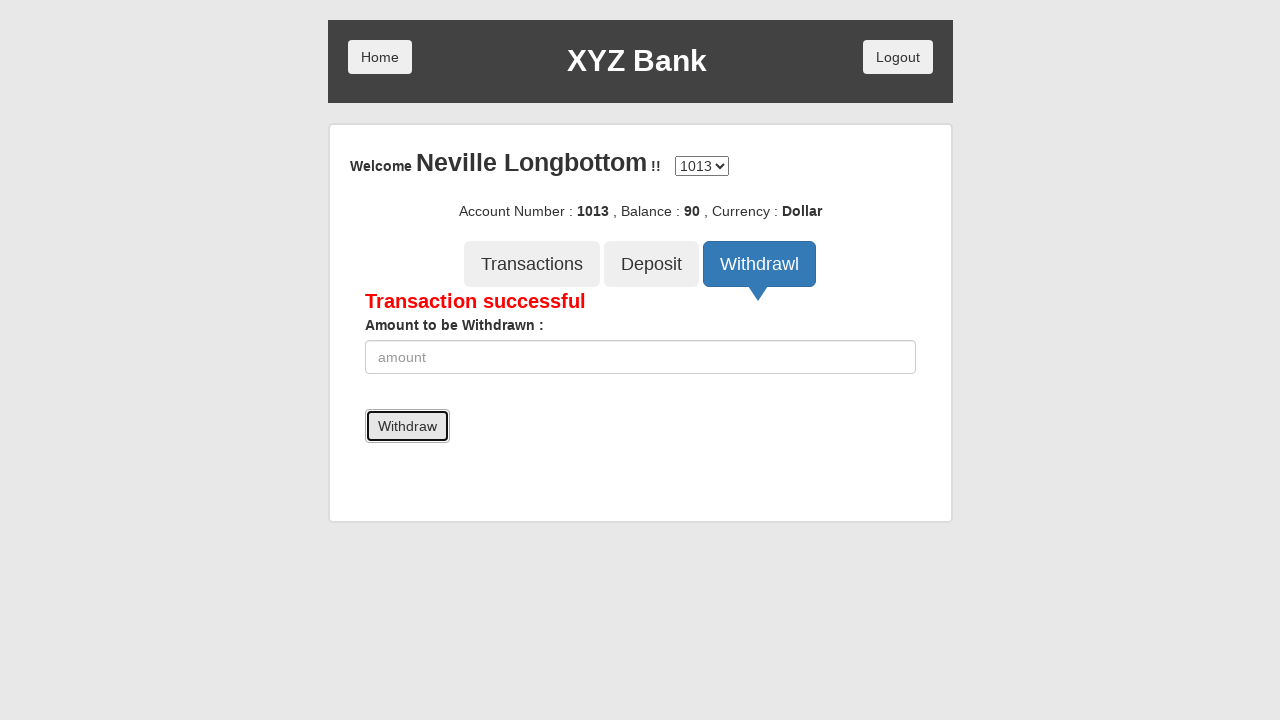

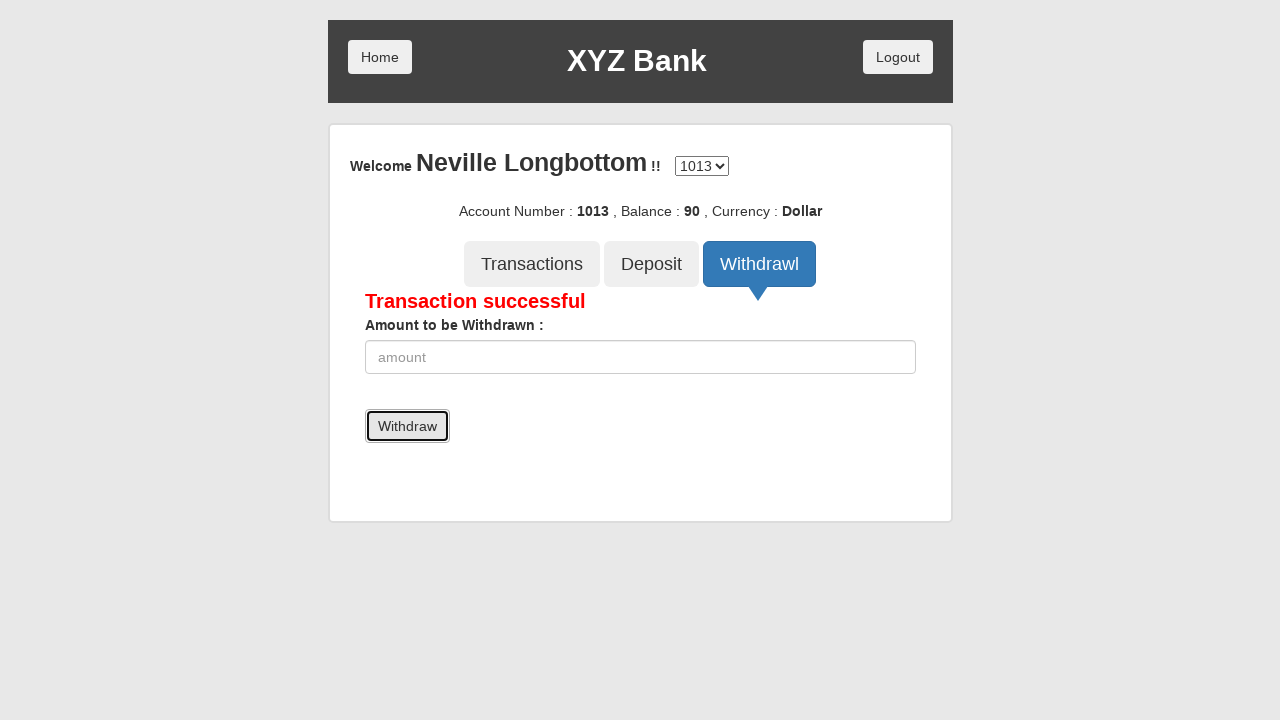